Tests jQuery UI drag and drop functionality by dragging an element and dropping it onto a target area

Starting URL: https://jqueryui.com/droppable/

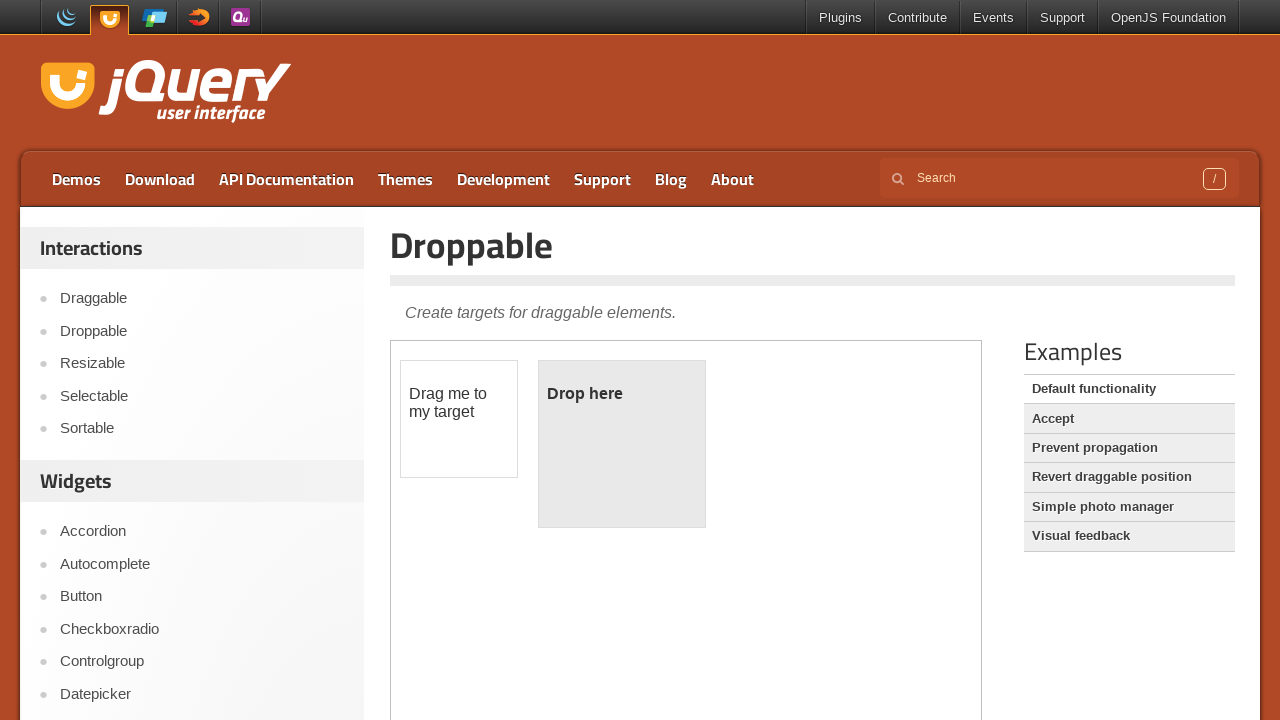

Located the first iframe containing the droppable demo
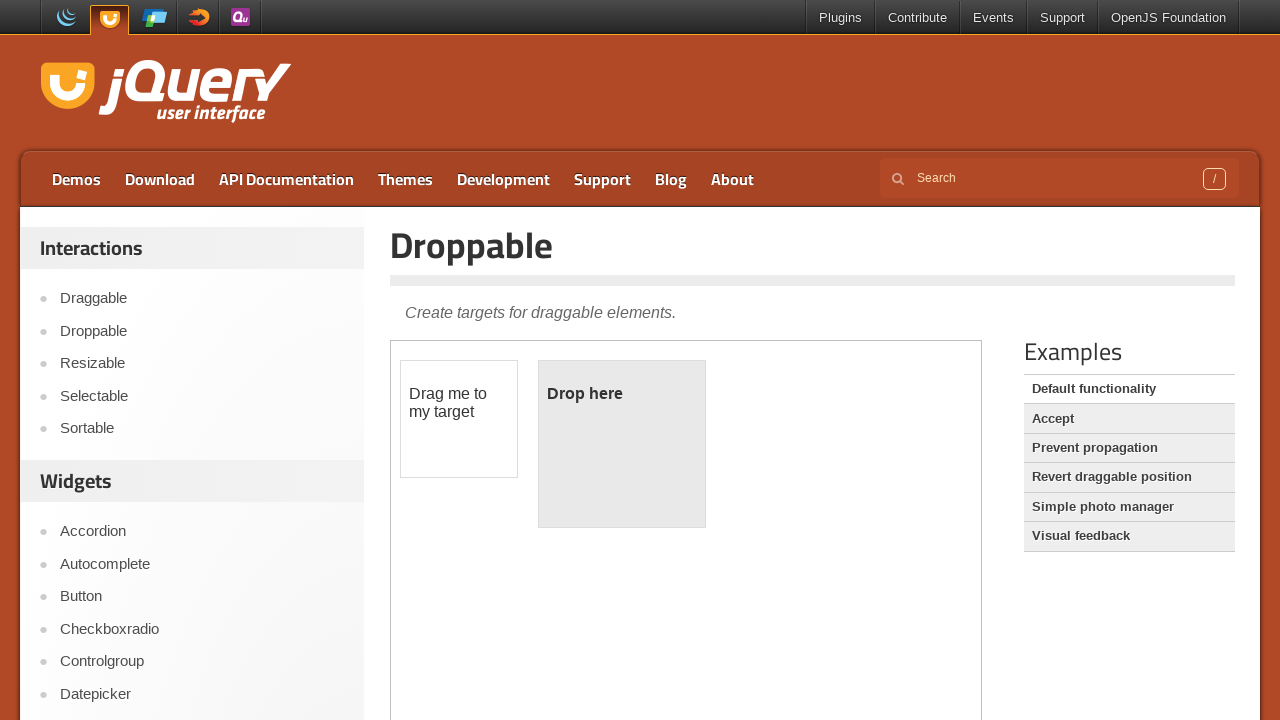

Located the draggable element with id 'draggable'
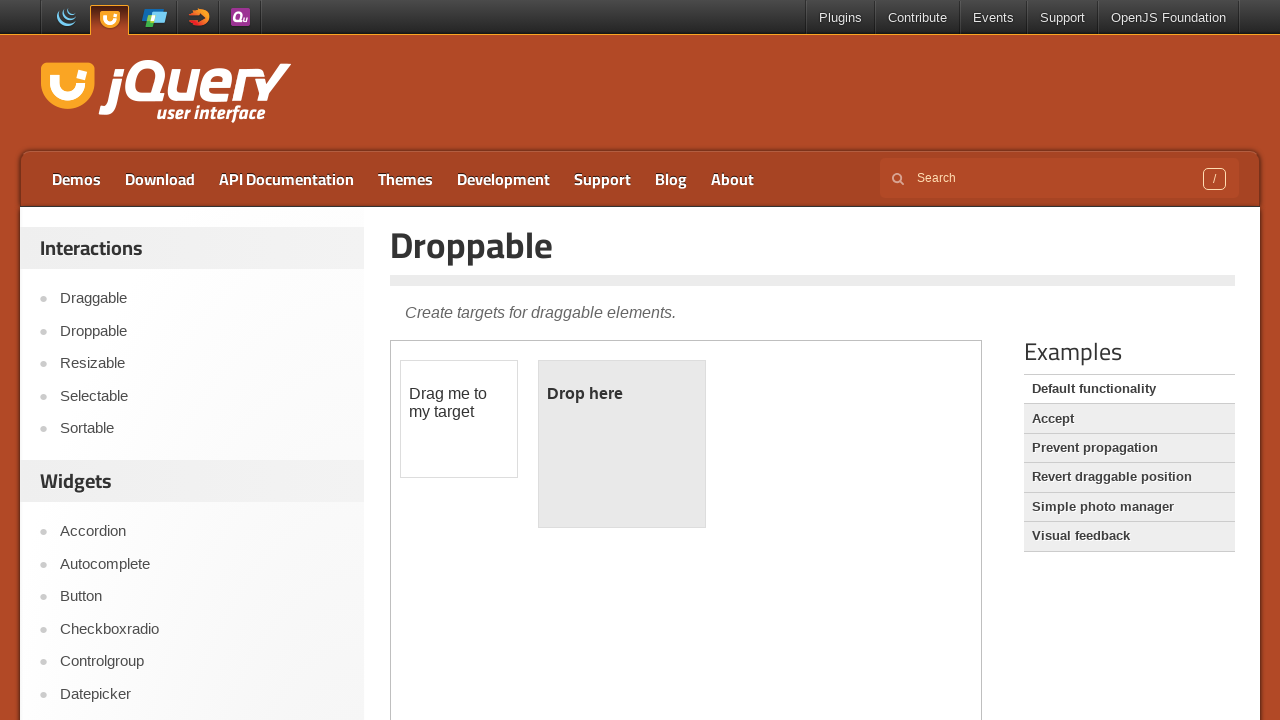

Located the droppable target element with id 'droppable'
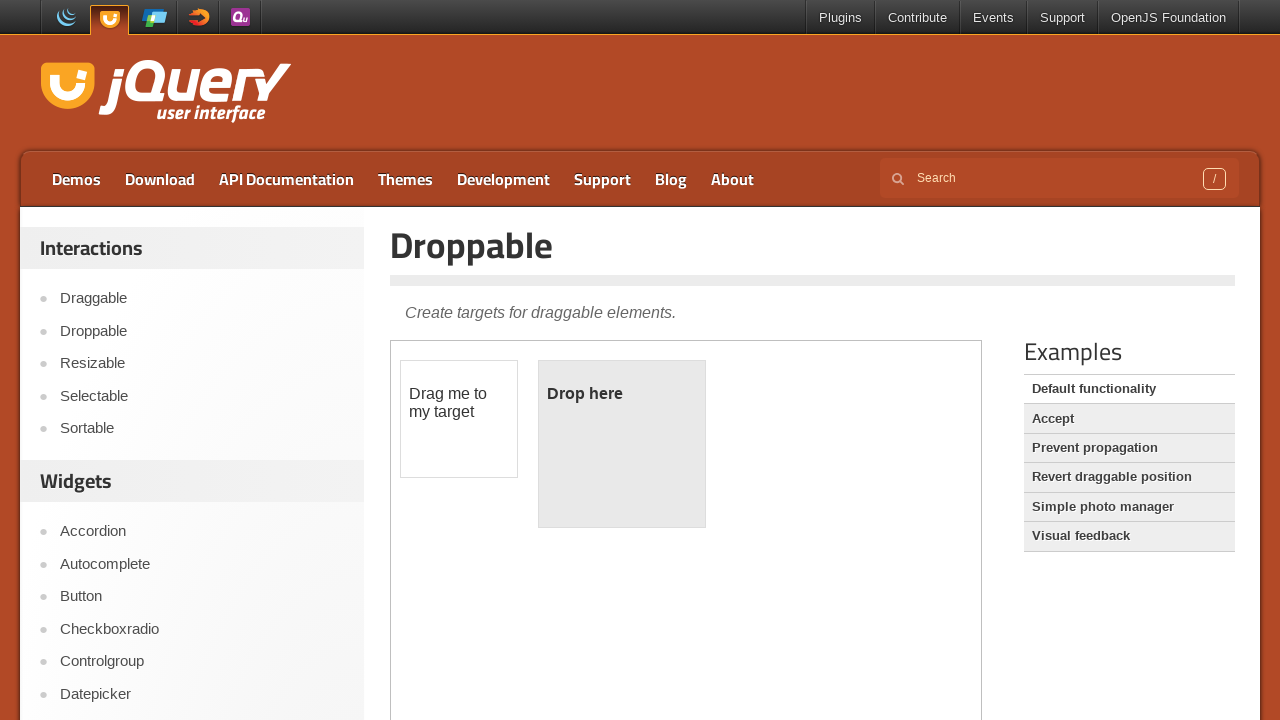

Dragged the draggable element onto the droppable target area at (622, 444)
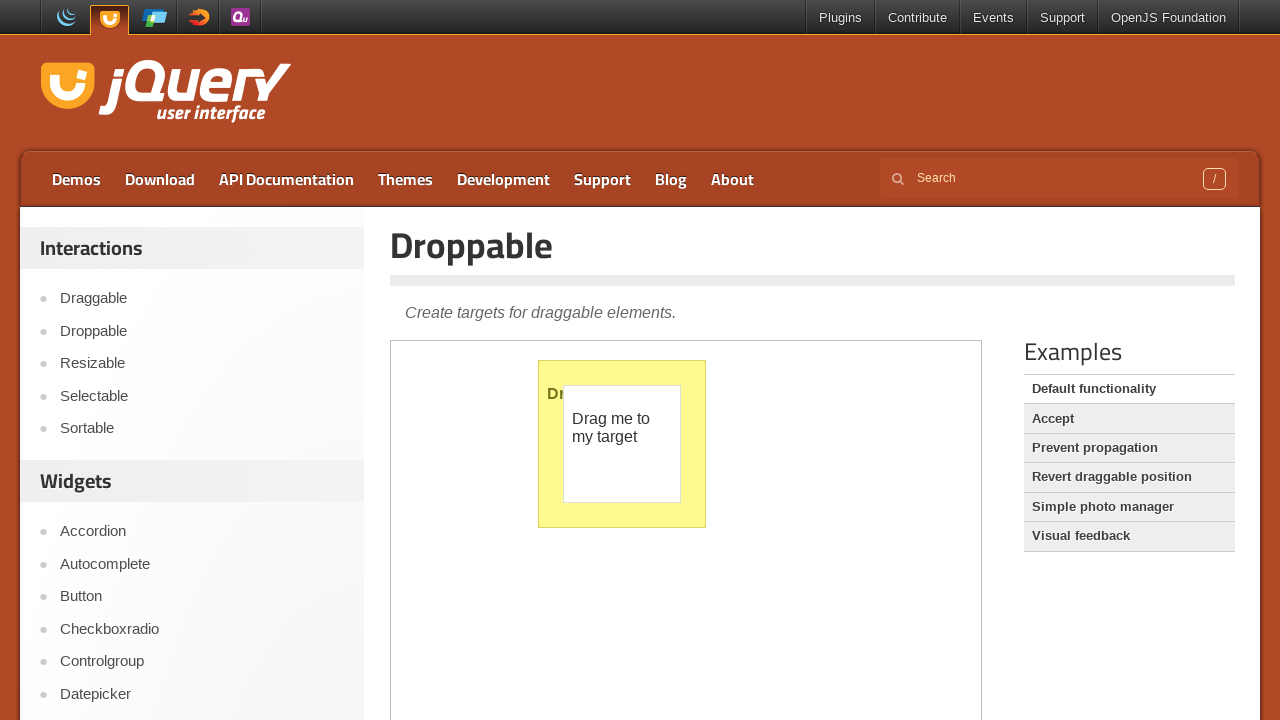

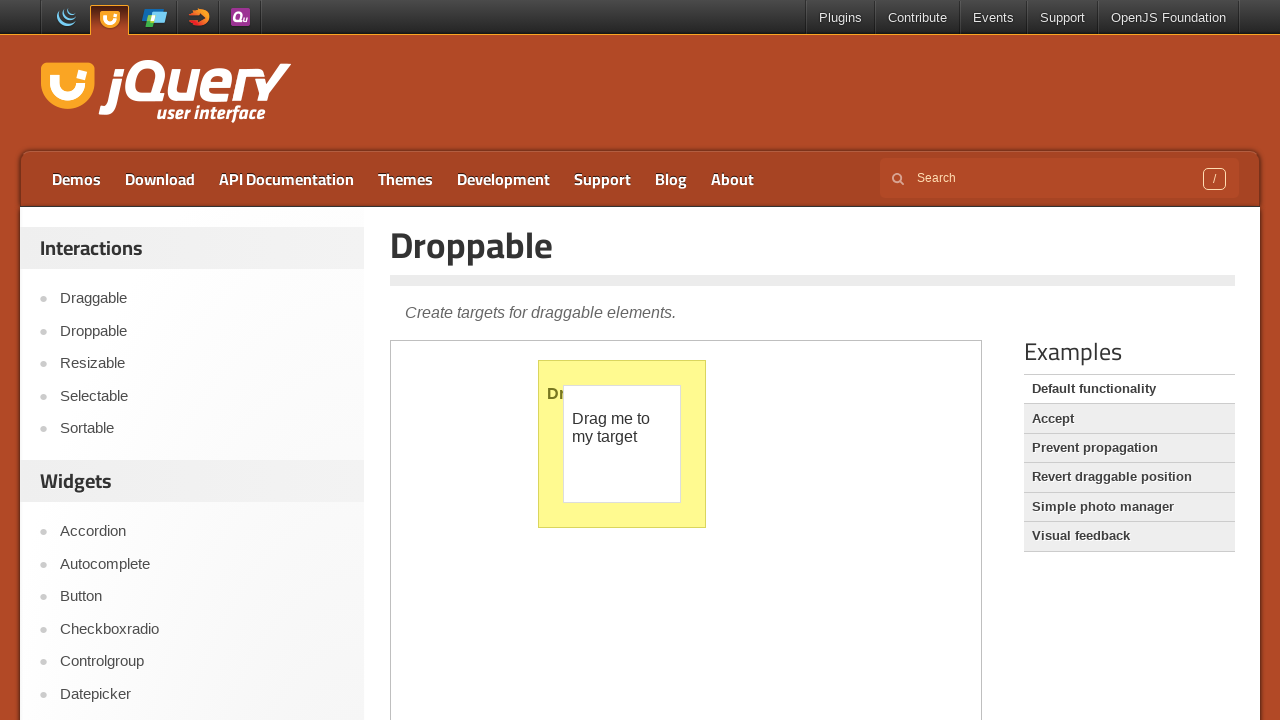